Tests radio button functionality by finding all radio buttons with name "citizenship" and clicking the first one

Starting URL: https://tutorialehtml.com/en/html-tutorial-radio-buttons/

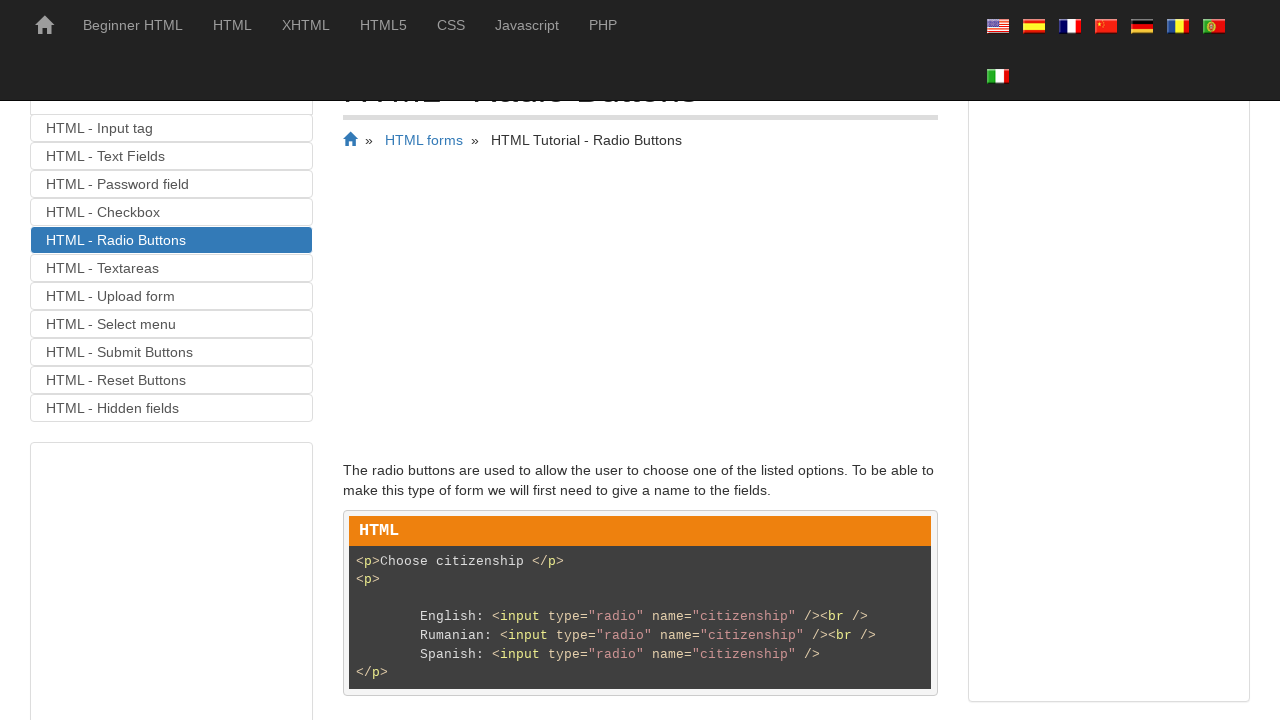

Located all radio buttons with name 'citizenship'
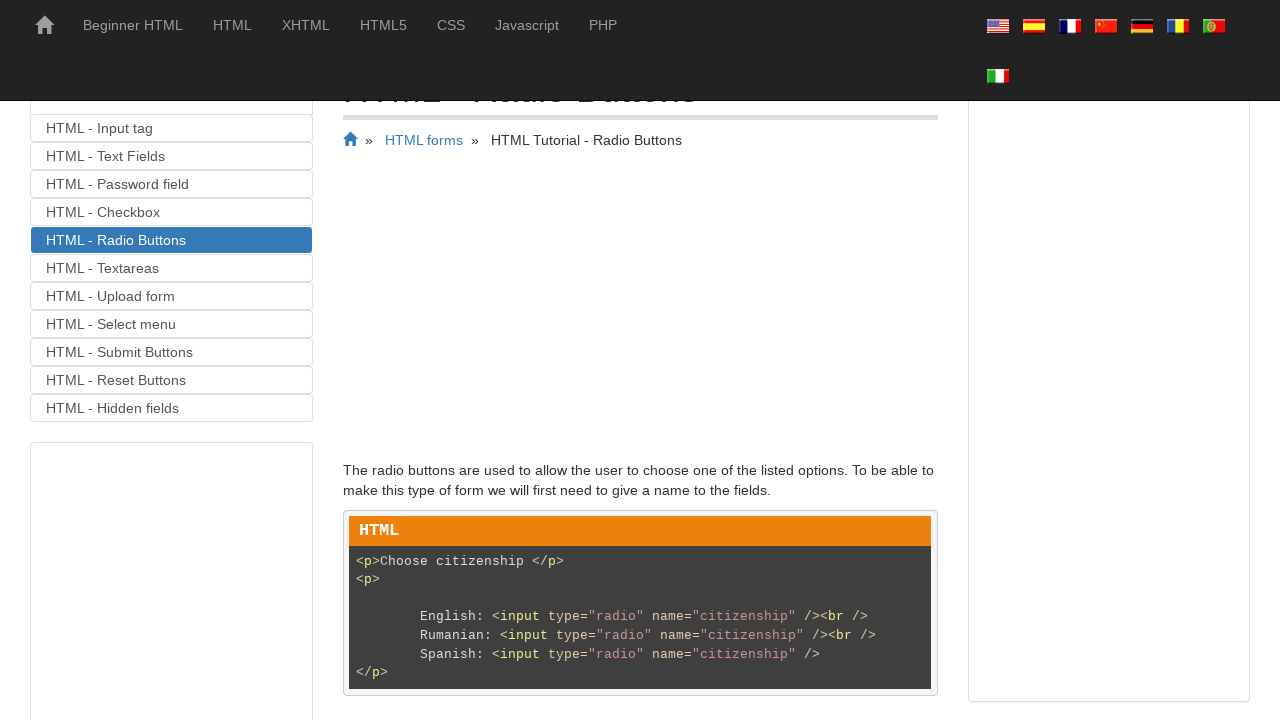

Clicked the first citizenship radio button at (423, 361) on input[name="citizenship"] >> nth=0
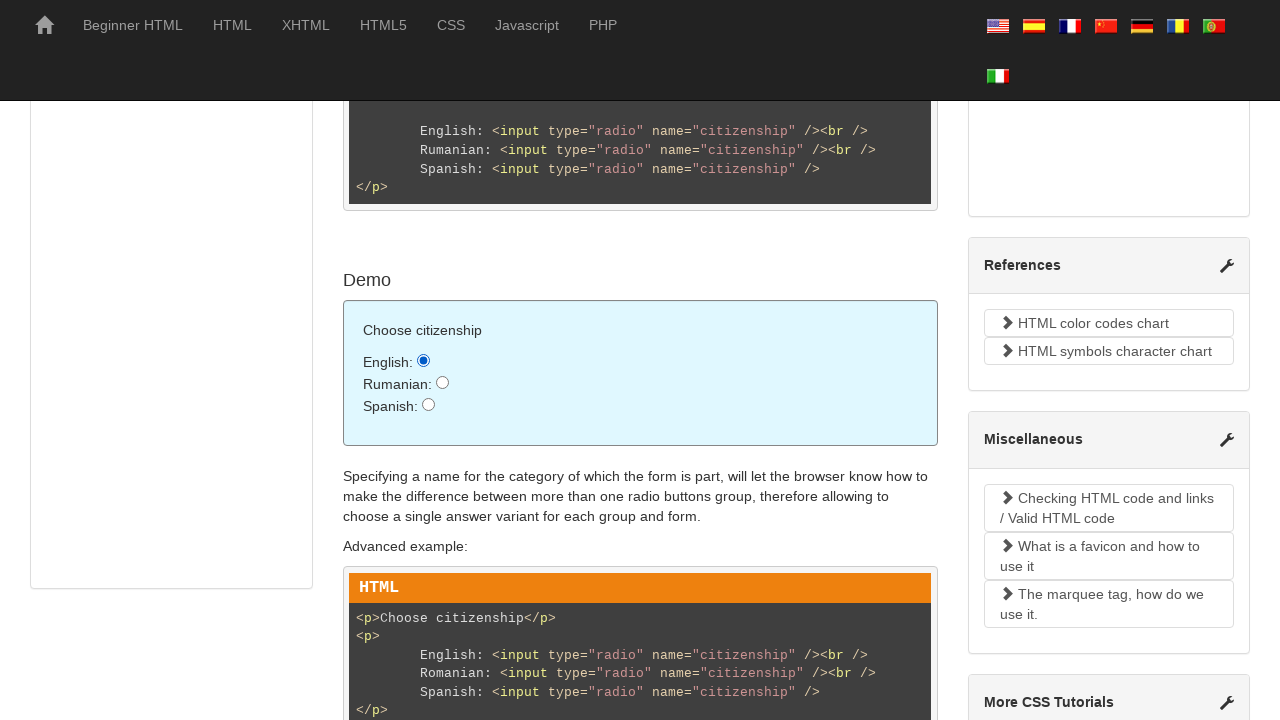

Verified that the first citizenship radio button is selected
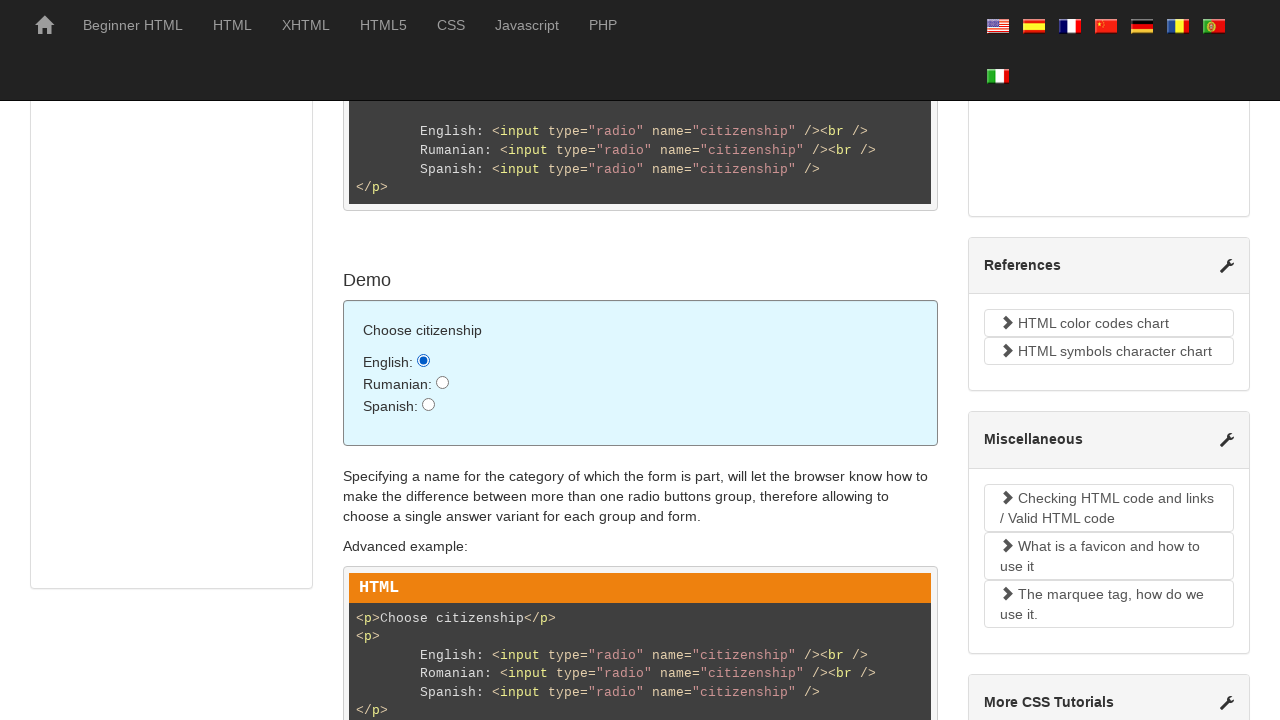

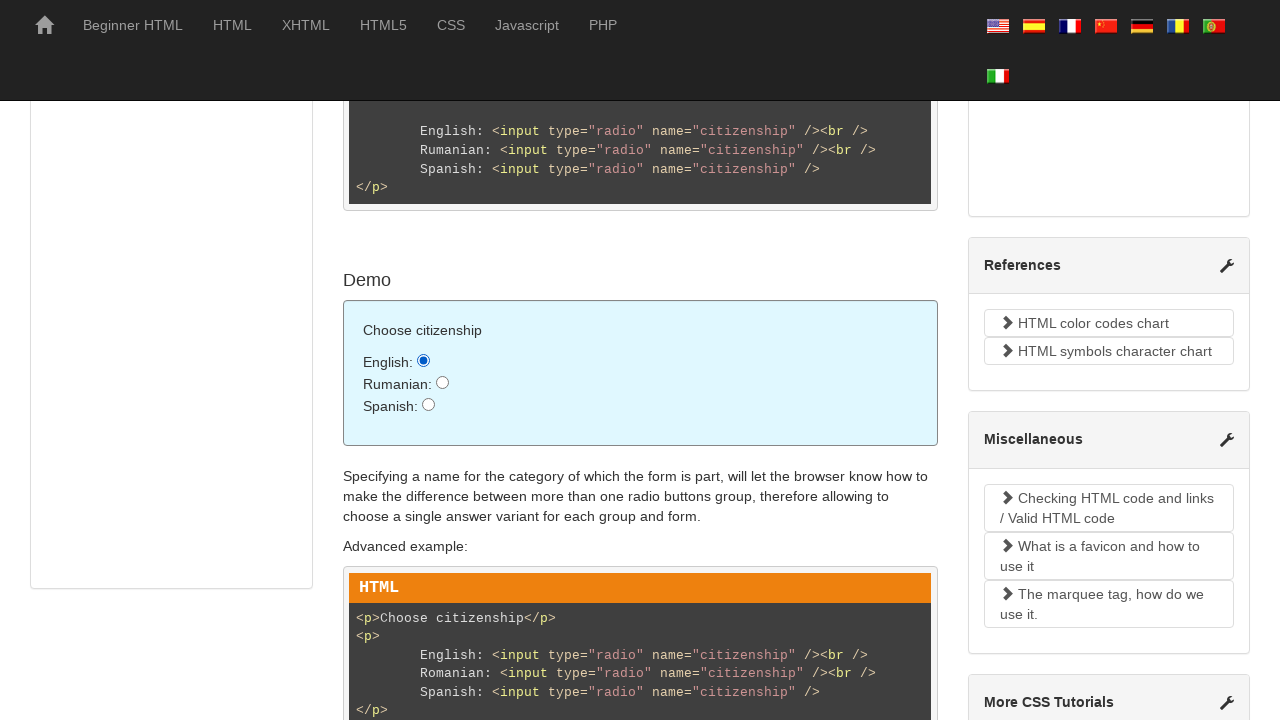